Tests form validation by attempting to create a reservation with an invalid email format ("wrongEmail") and verifying that the submission fails validation.

Starting URL: https://demo-app-fe.vercel.app/

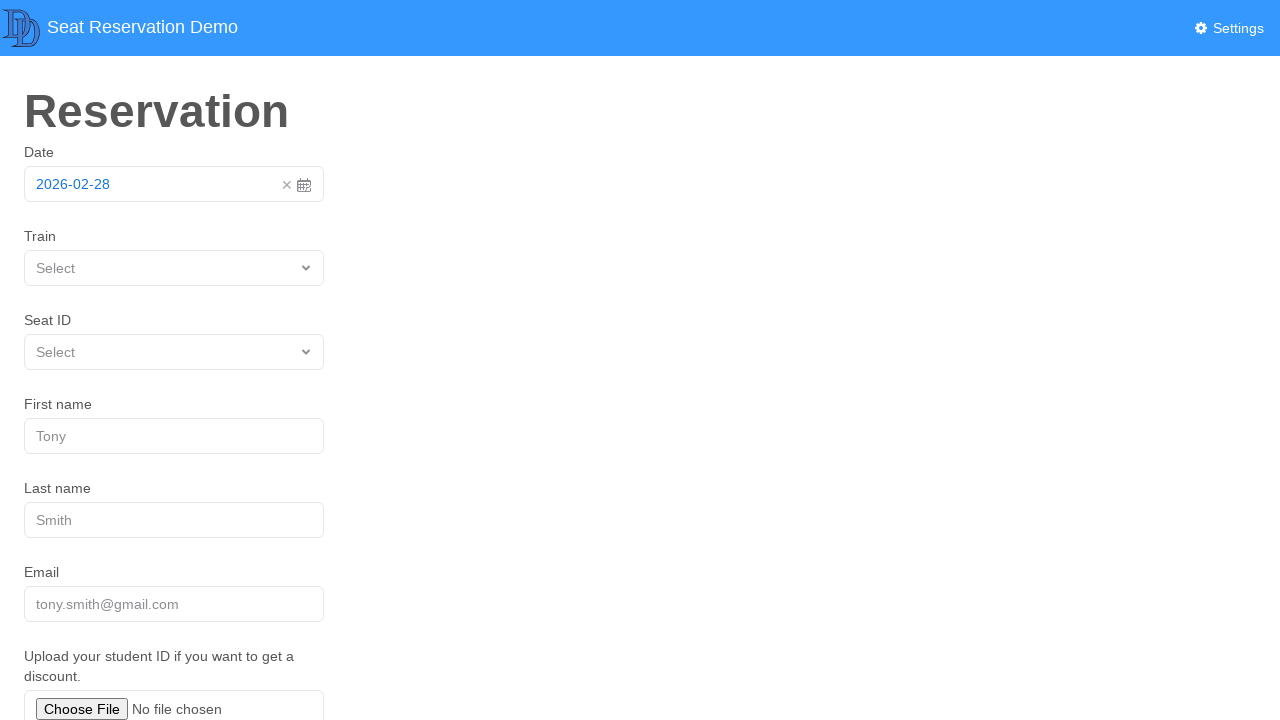

Clicked date selector at (158, 184) on .rs-picker-toggle-value
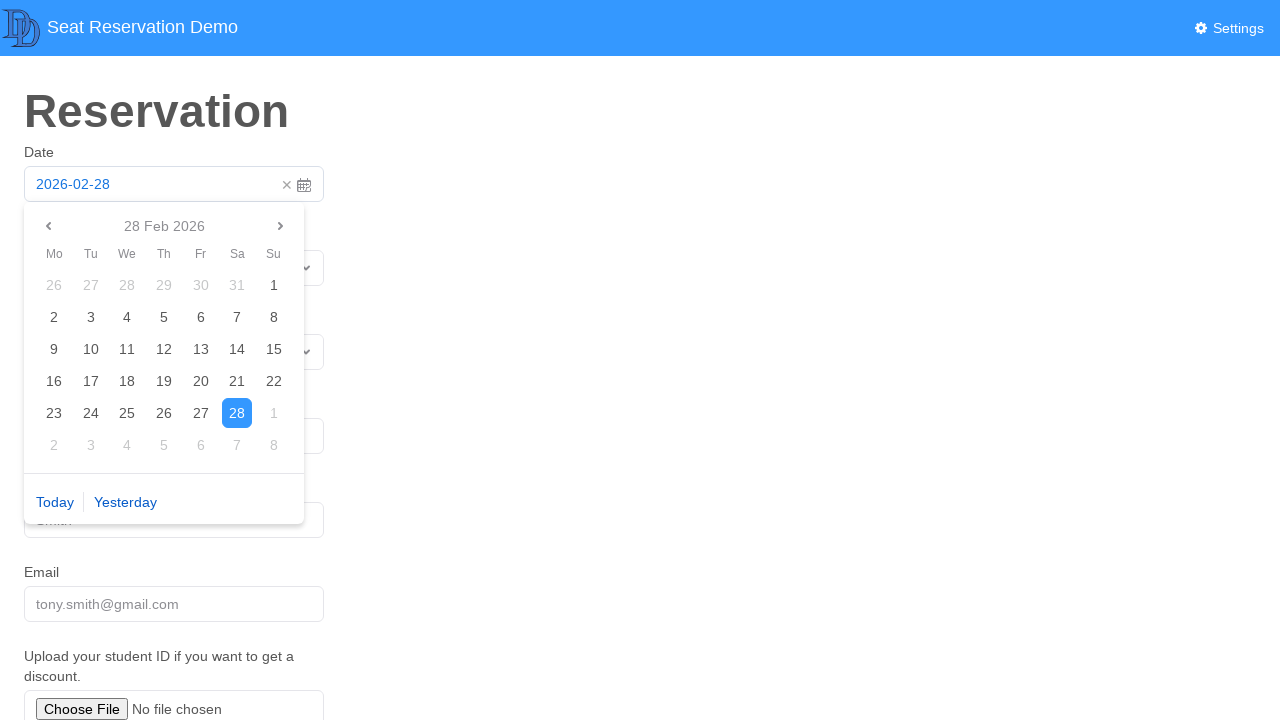

Selected today's date at (55, 502) on xpath=//span[contains(.,'Today')]
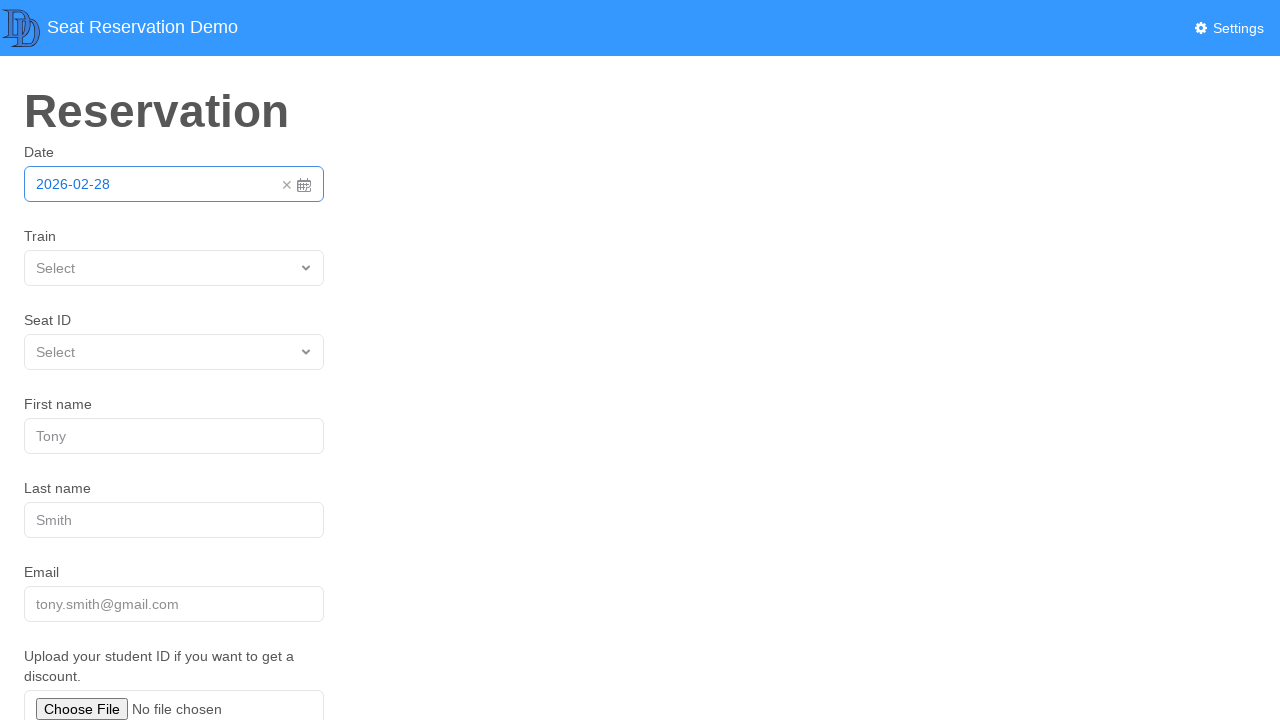

Clicked train selector at (56, 268) on text=Select
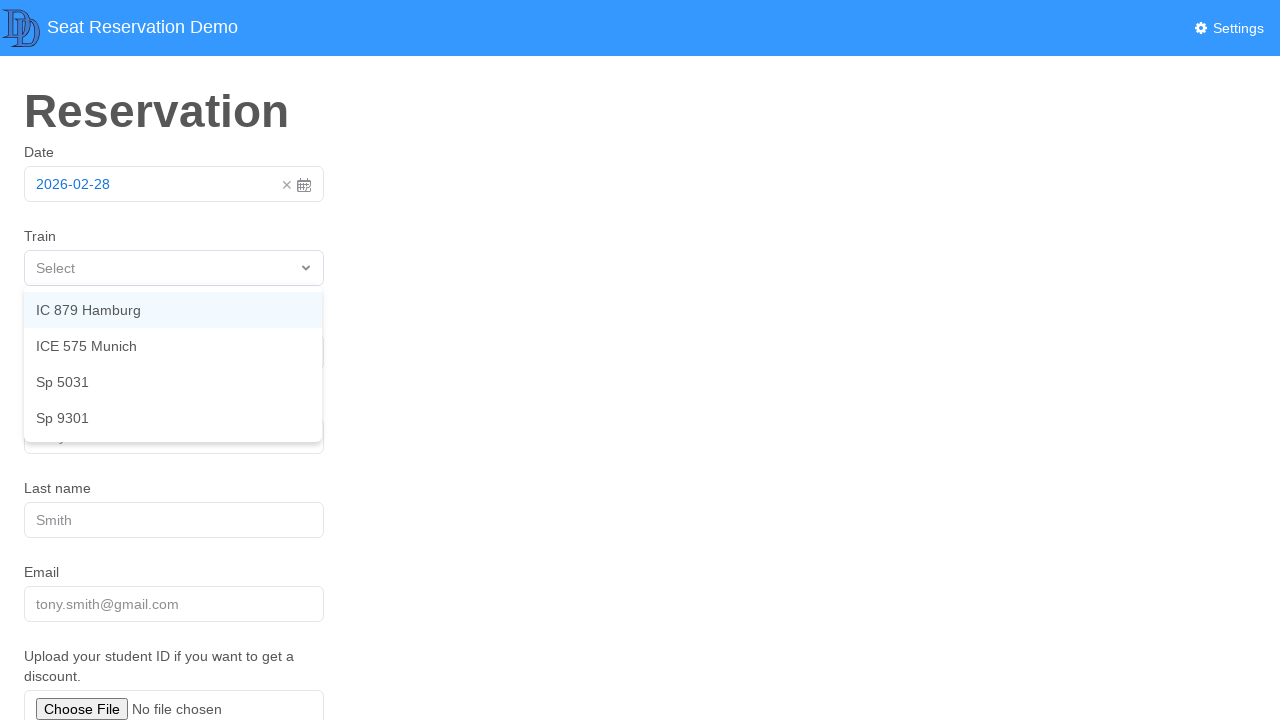

Selected first train option at (173, 382) on div:nth-child(3) > .rs-picker-select-menu-item
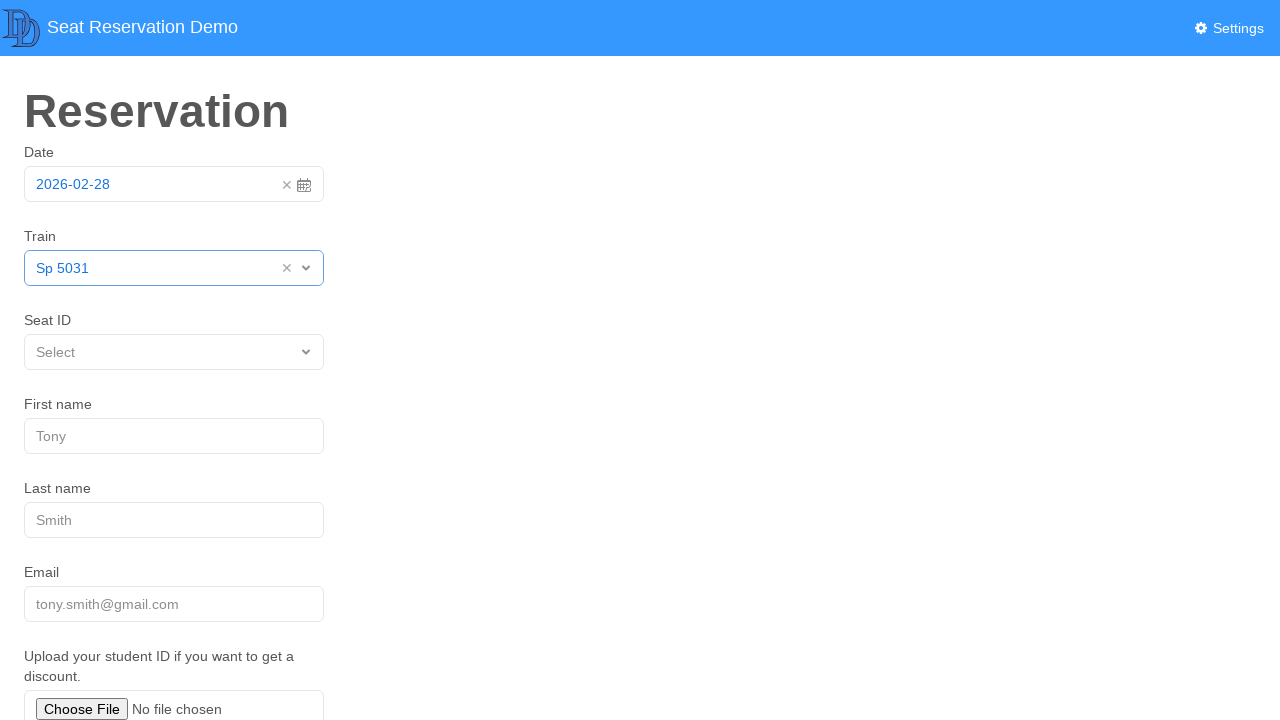

Clicked seat selector at (56, 352) on text=Select
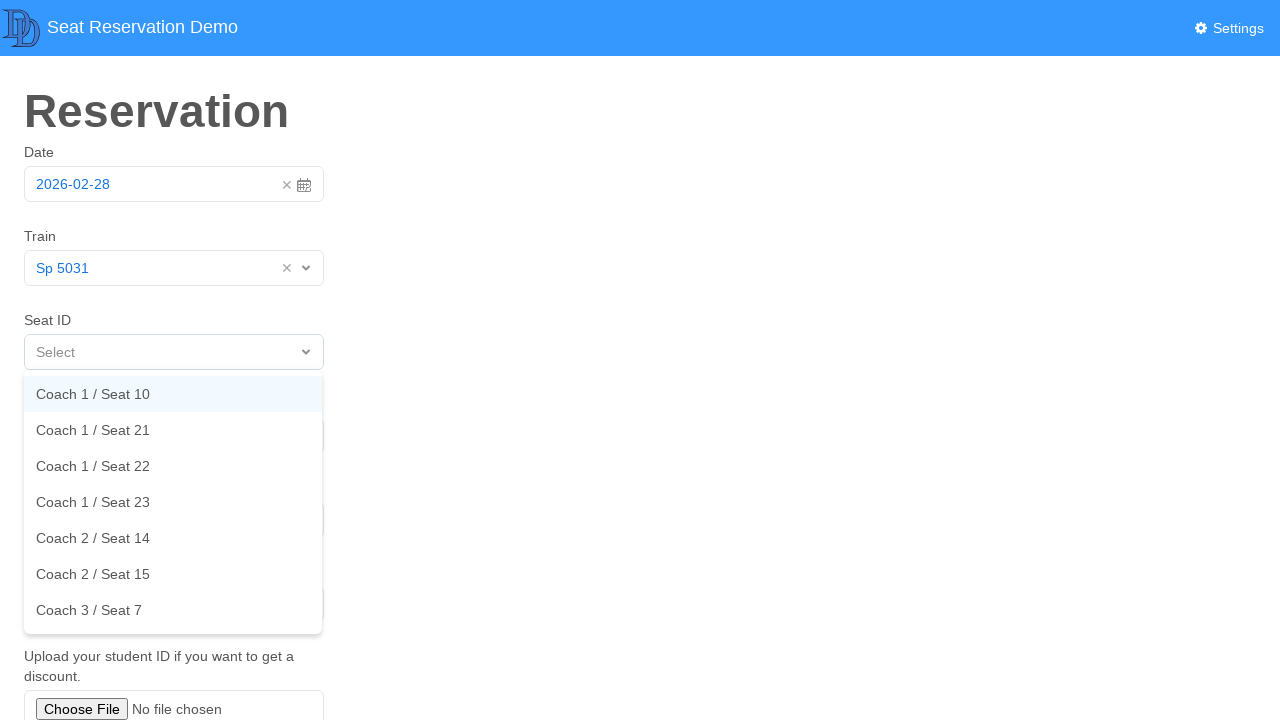

Selected Coach 1 / Seat 21 at (173, 430) on text=Coach 1 / Seat 21
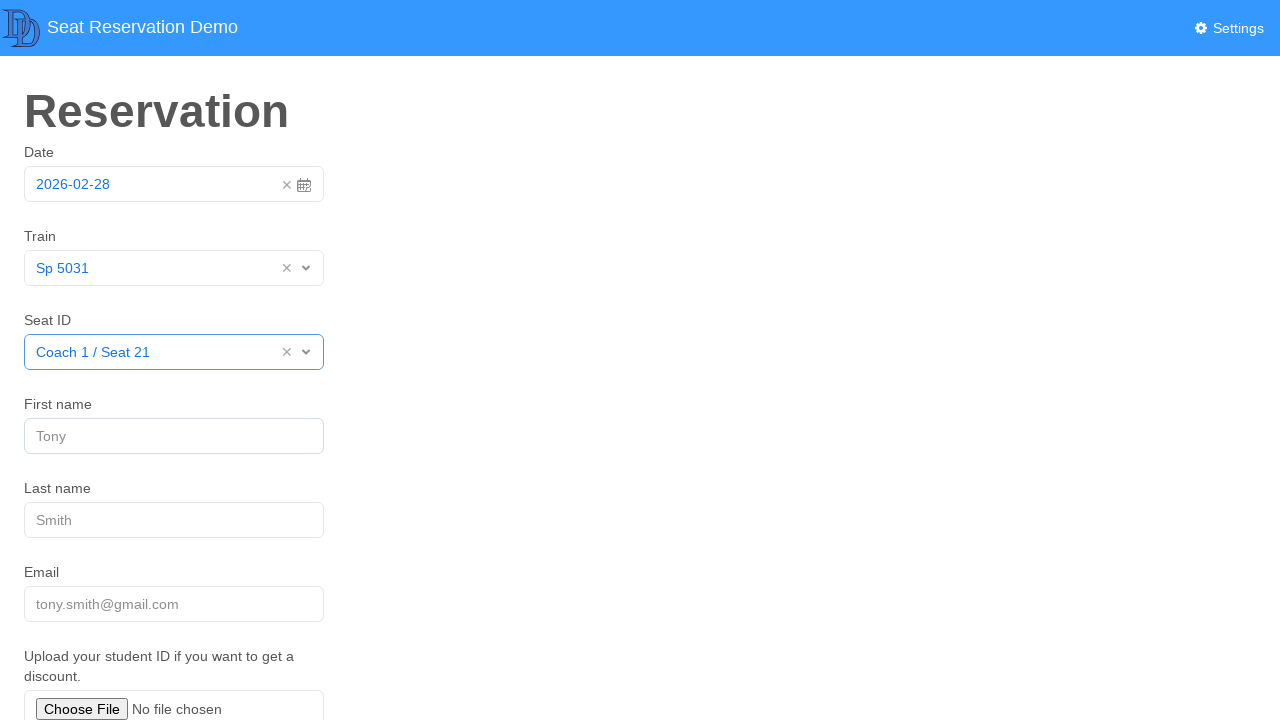

Clicked first name field at (174, 436) on input[name='firstName']
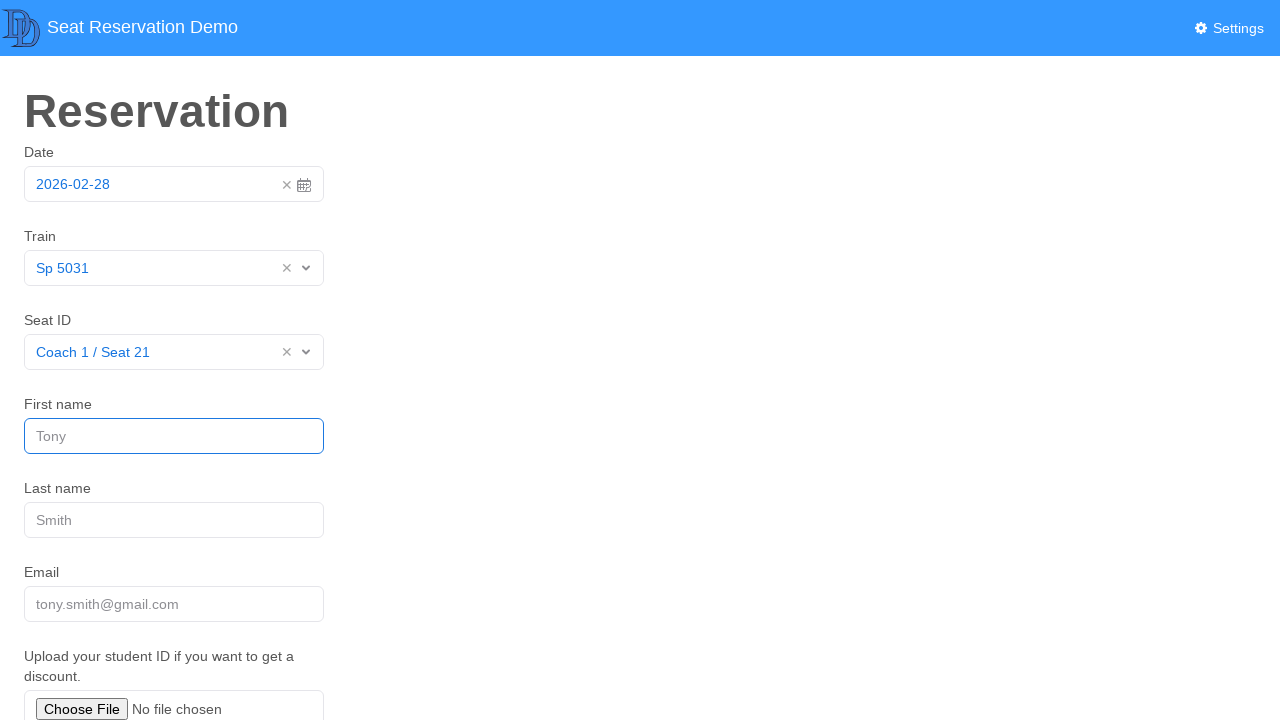

Filled first name with 'Jennifer' on input[name='firstName']
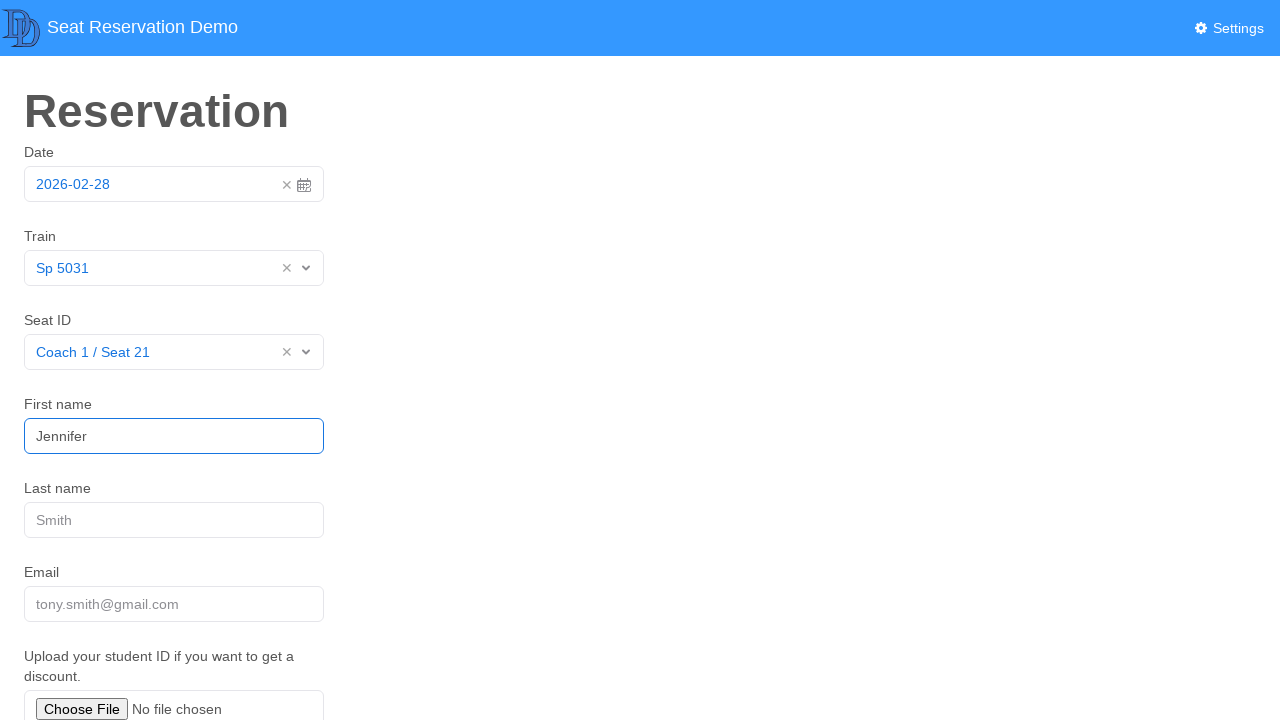

Clicked last name field at (174, 520) on input[name='lastName']
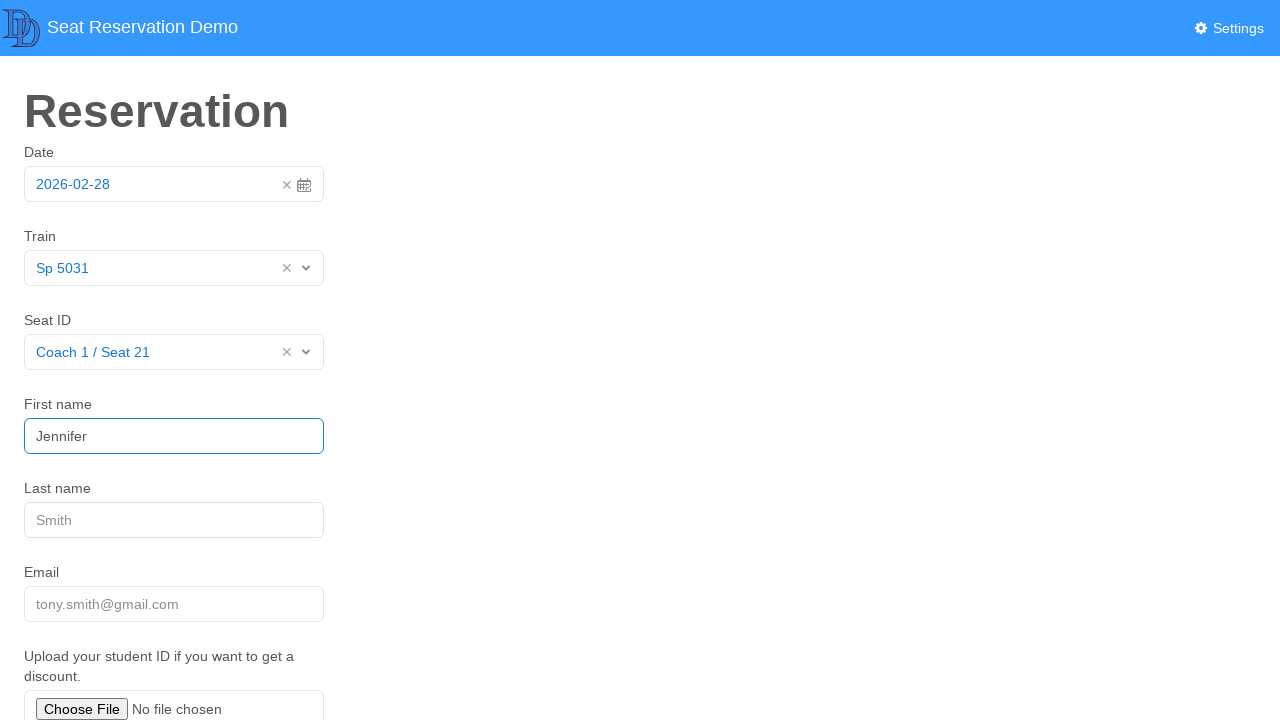

Filled last name with 'Thompson' on input[name='lastName']
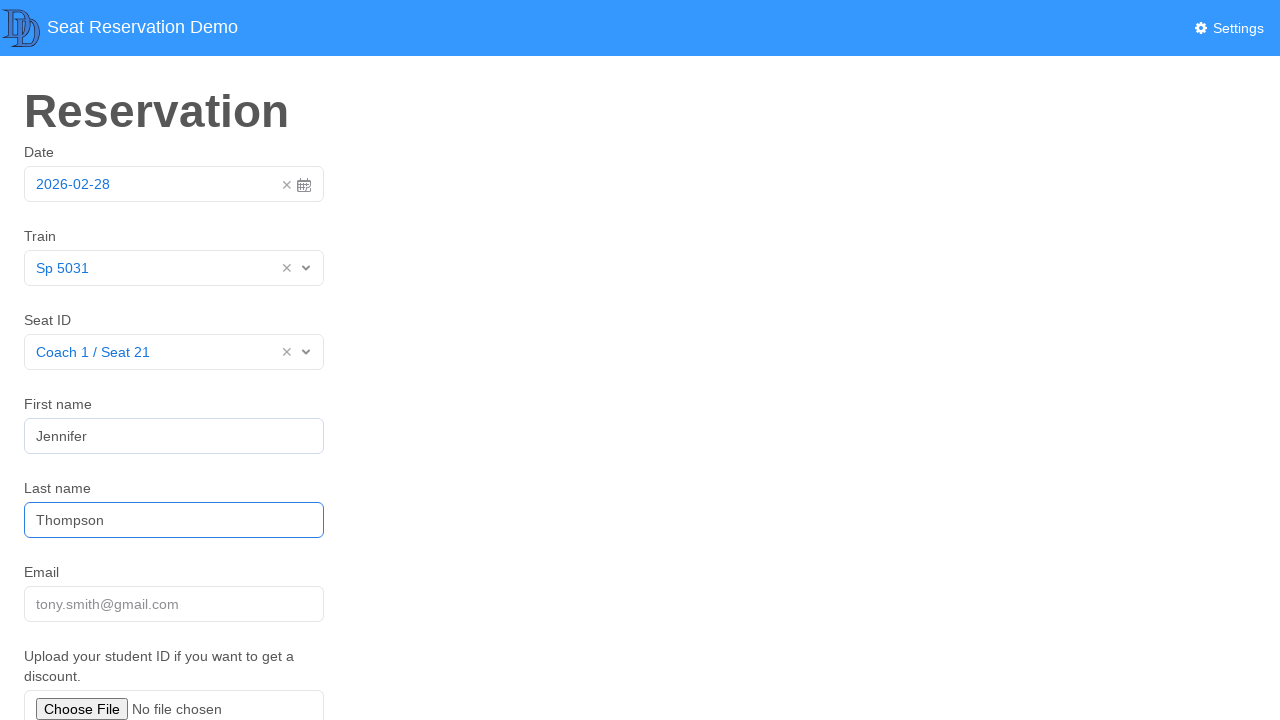

Clicked email field at (174, 604) on input[name='email']
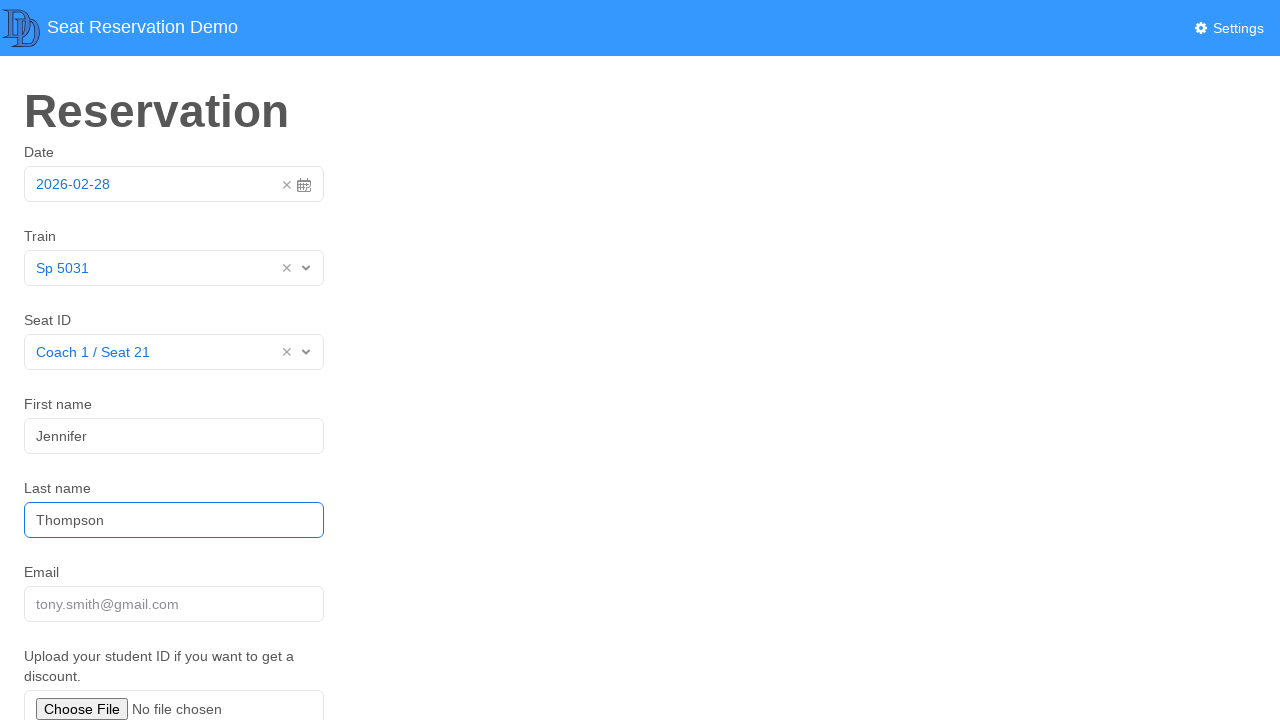

Filled email field with invalid format 'wrongEmail' on input[name='email']
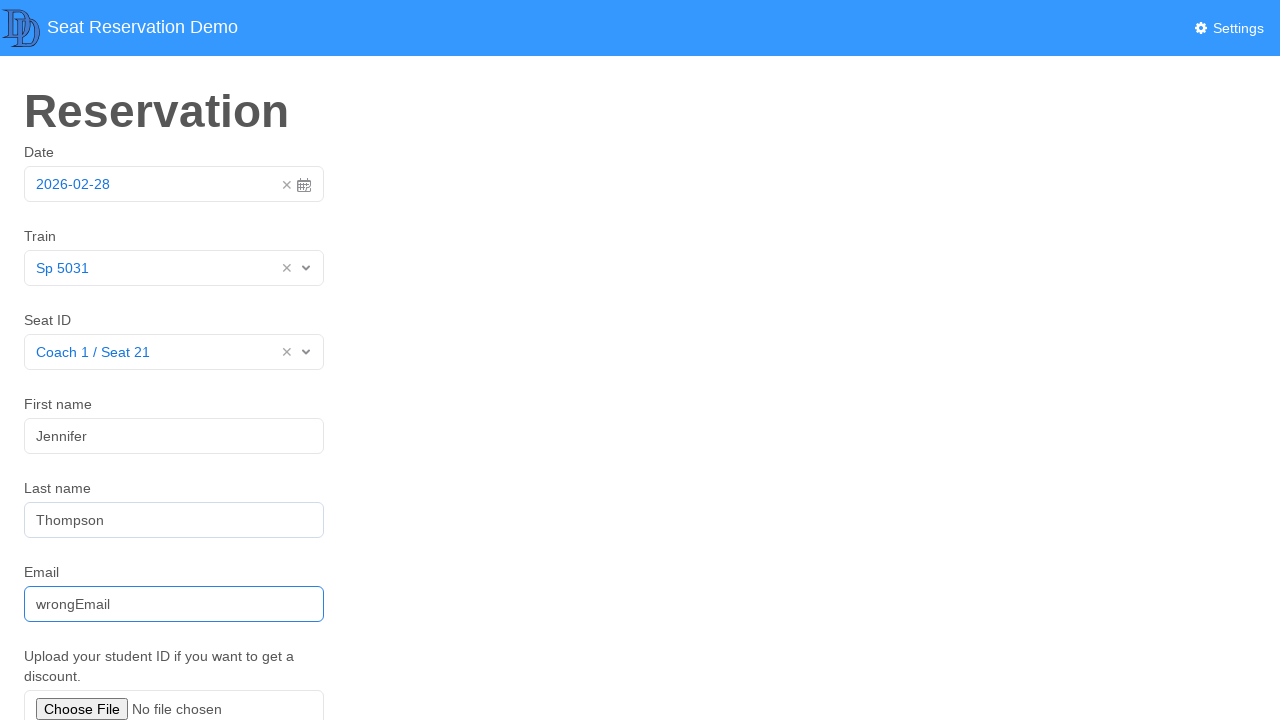

Clicked Submit button at (58, 576) on xpath=//button[contains(.,'Submit')]
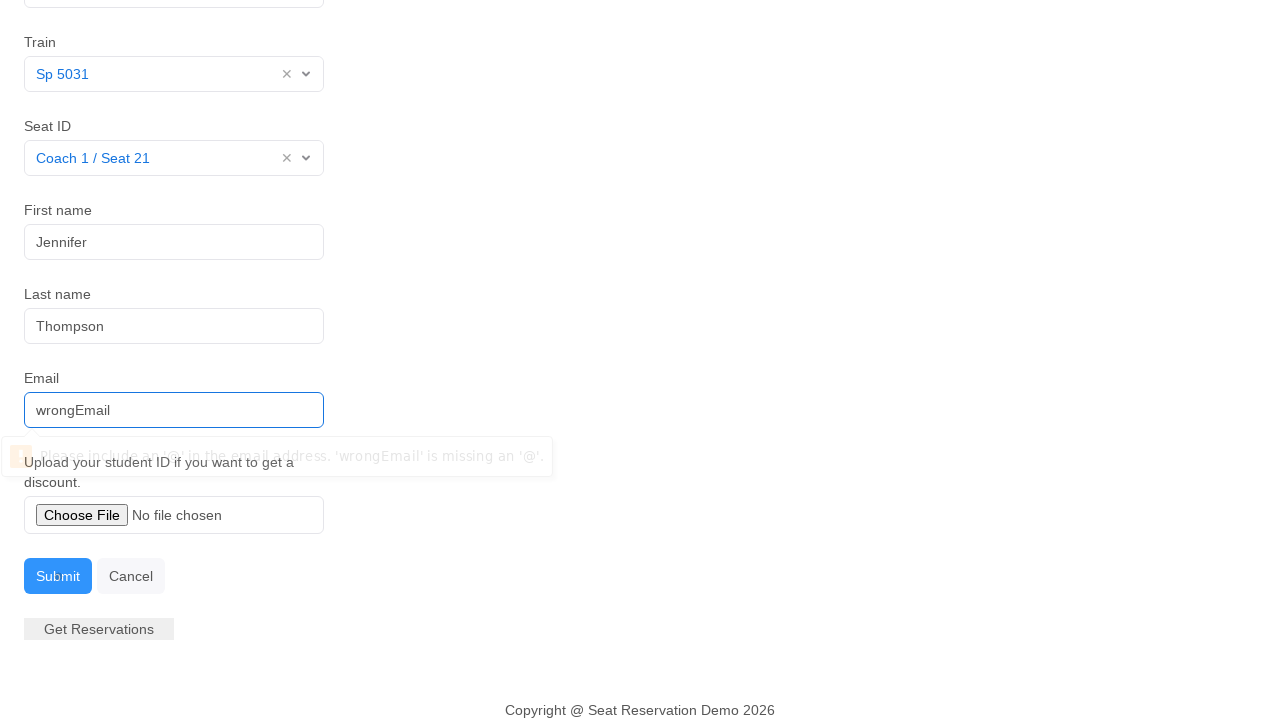

Waited 2 seconds to verify form validation failure
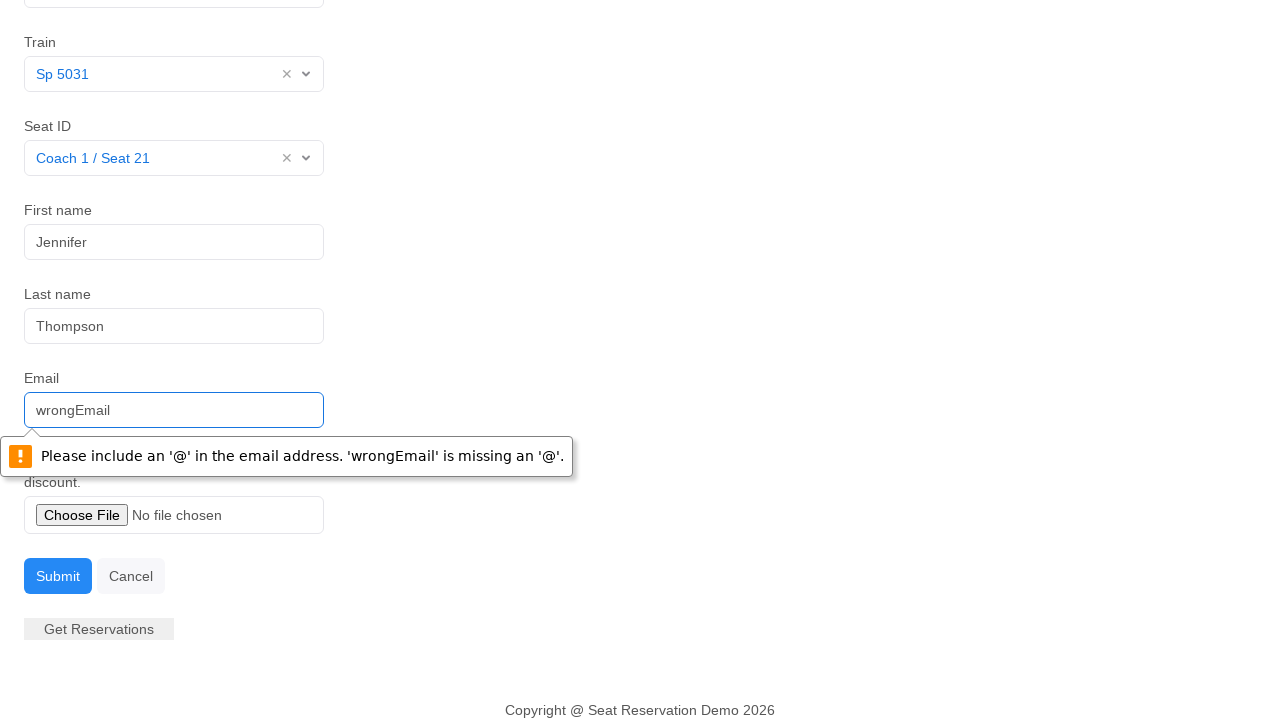

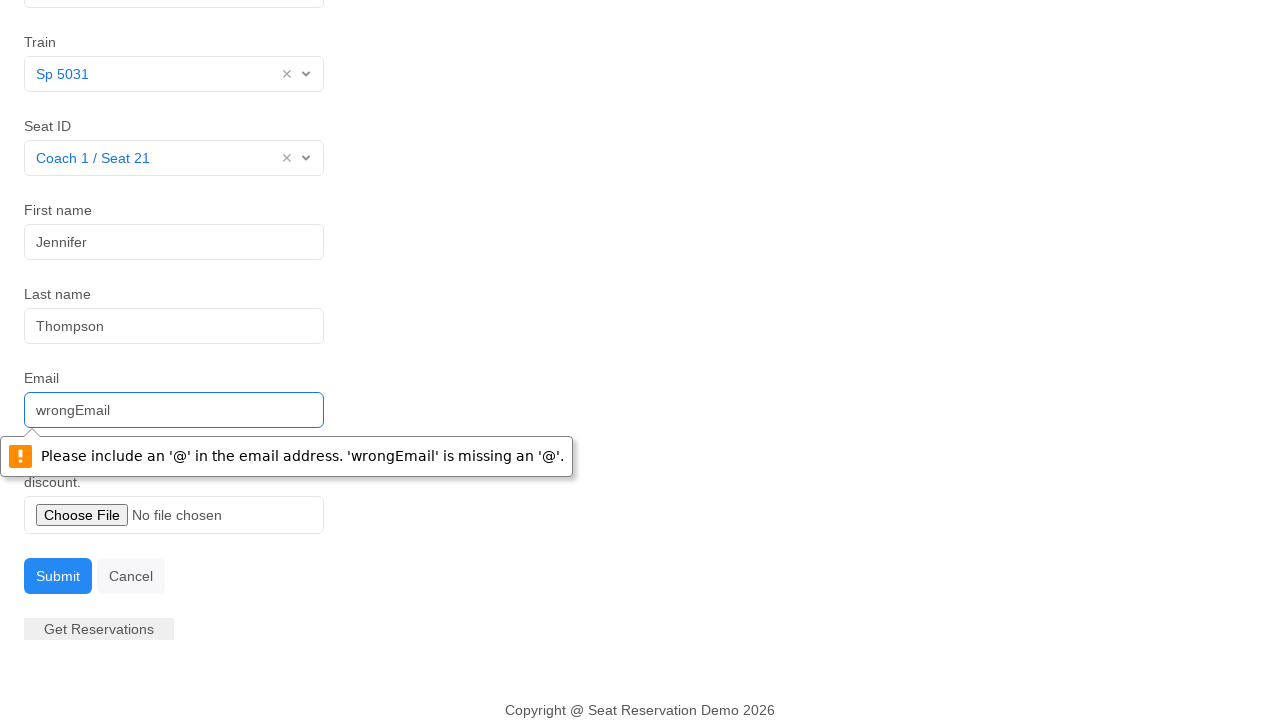